Tests the text box form on demoqa.com by filling in user name, email, and address fields, then verifying all values appear in the output section.

Starting URL: https://demoqa.com/text-box

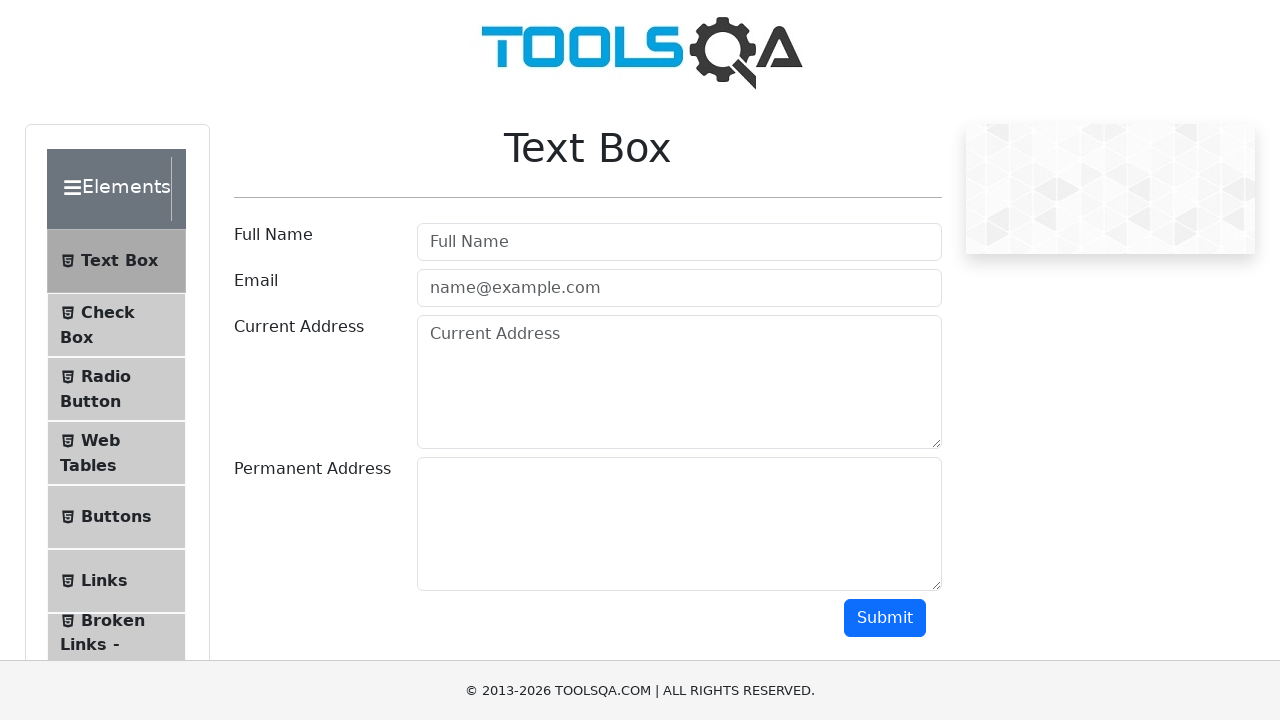

Filled userName field with 'Name1' on #userName
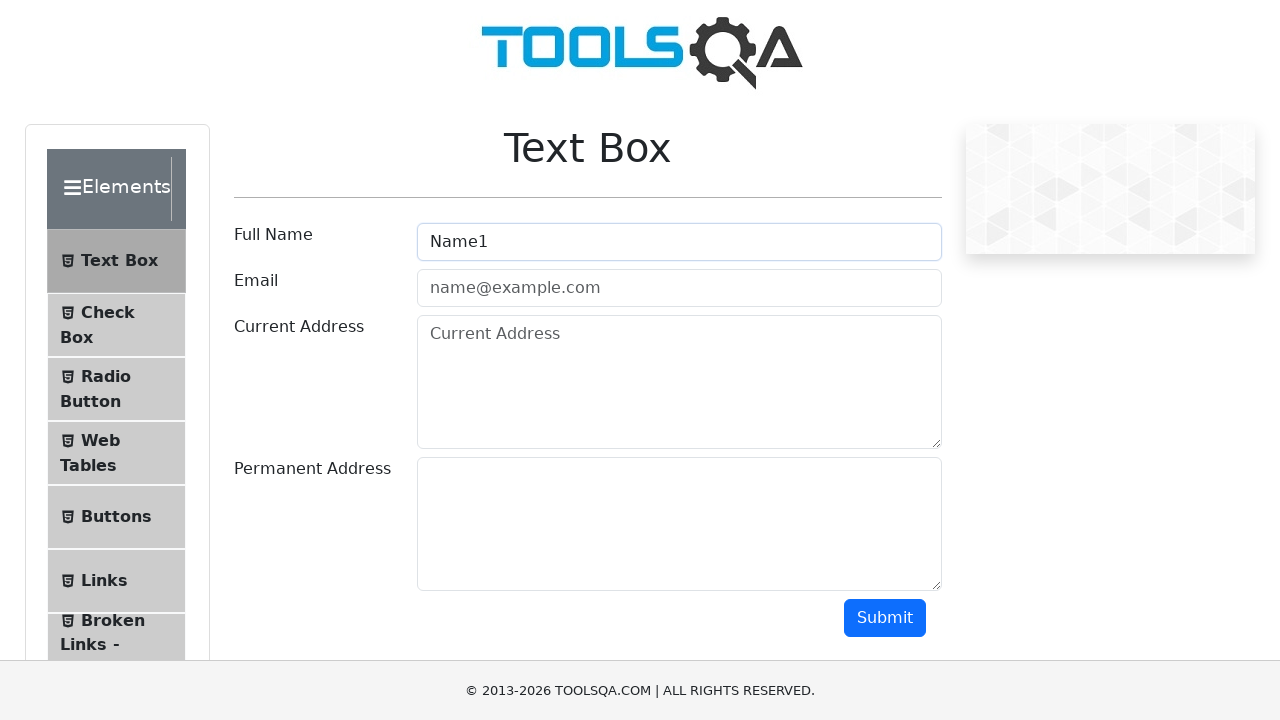

Filled userEmail field with 'name1@test.com' on #userEmail
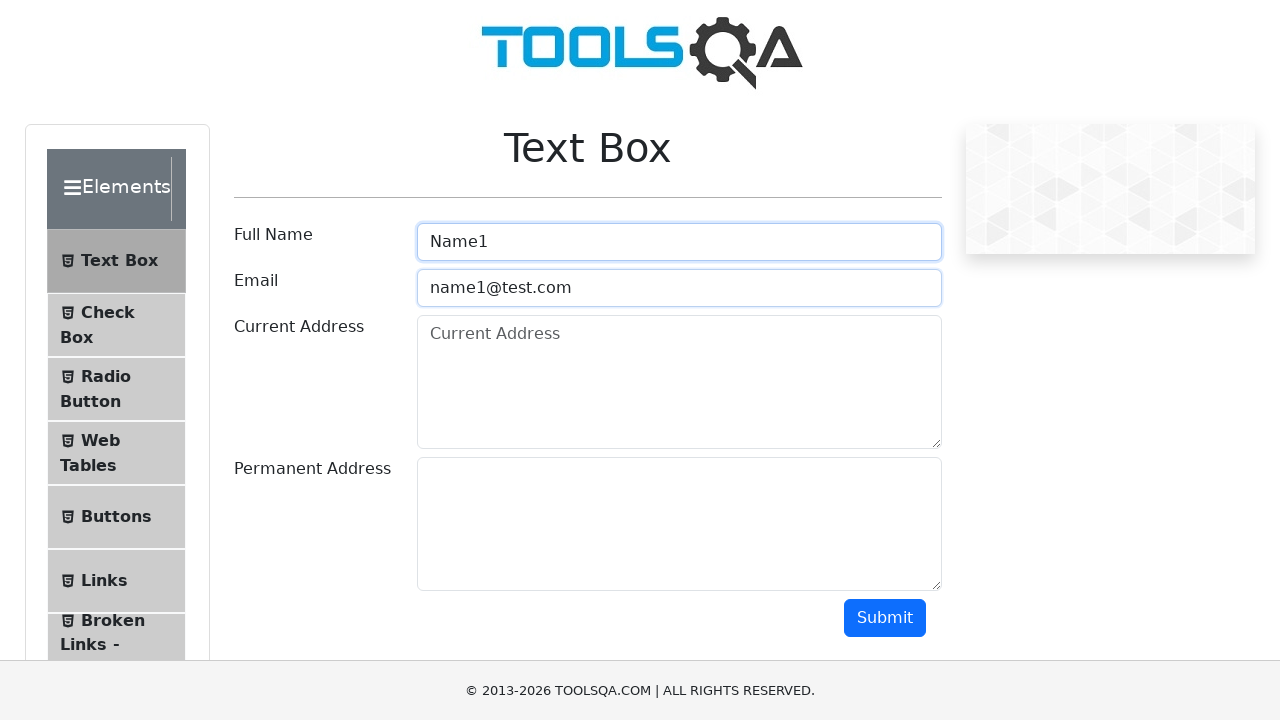

Filled currentAddress field with 'street 1' on #currentAddress
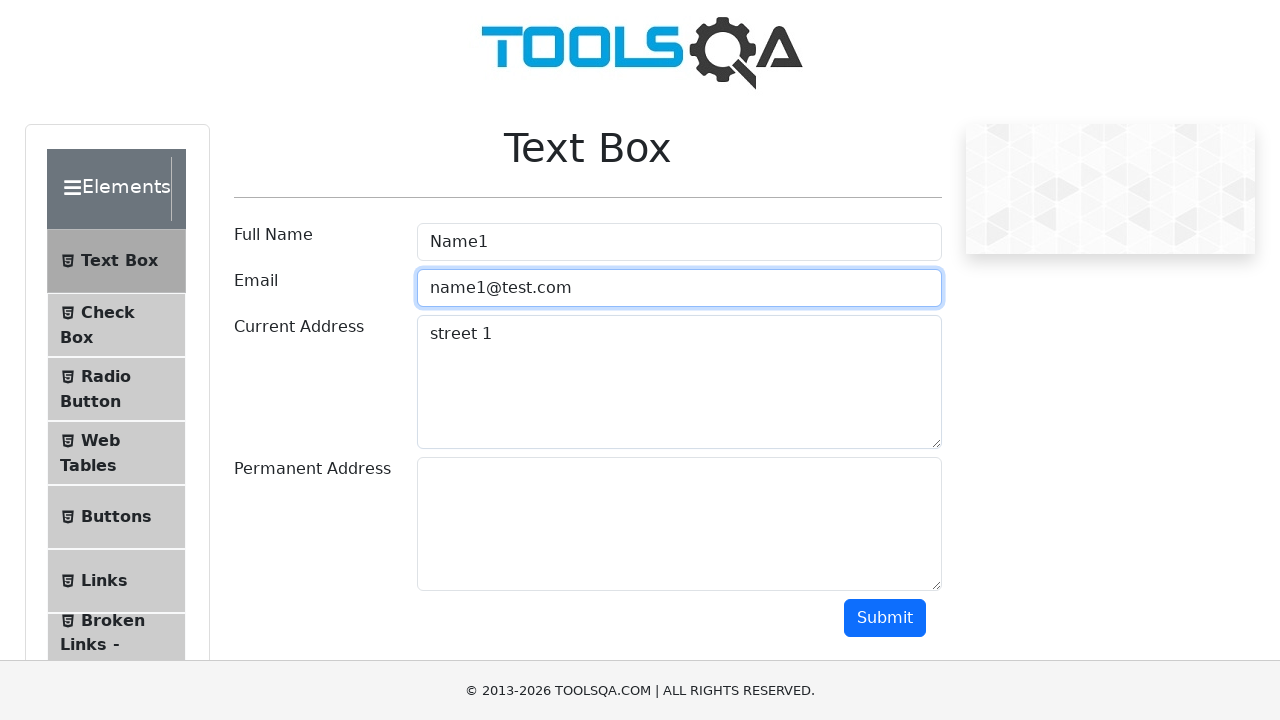

Clicked submit button at (885, 618) on #submit
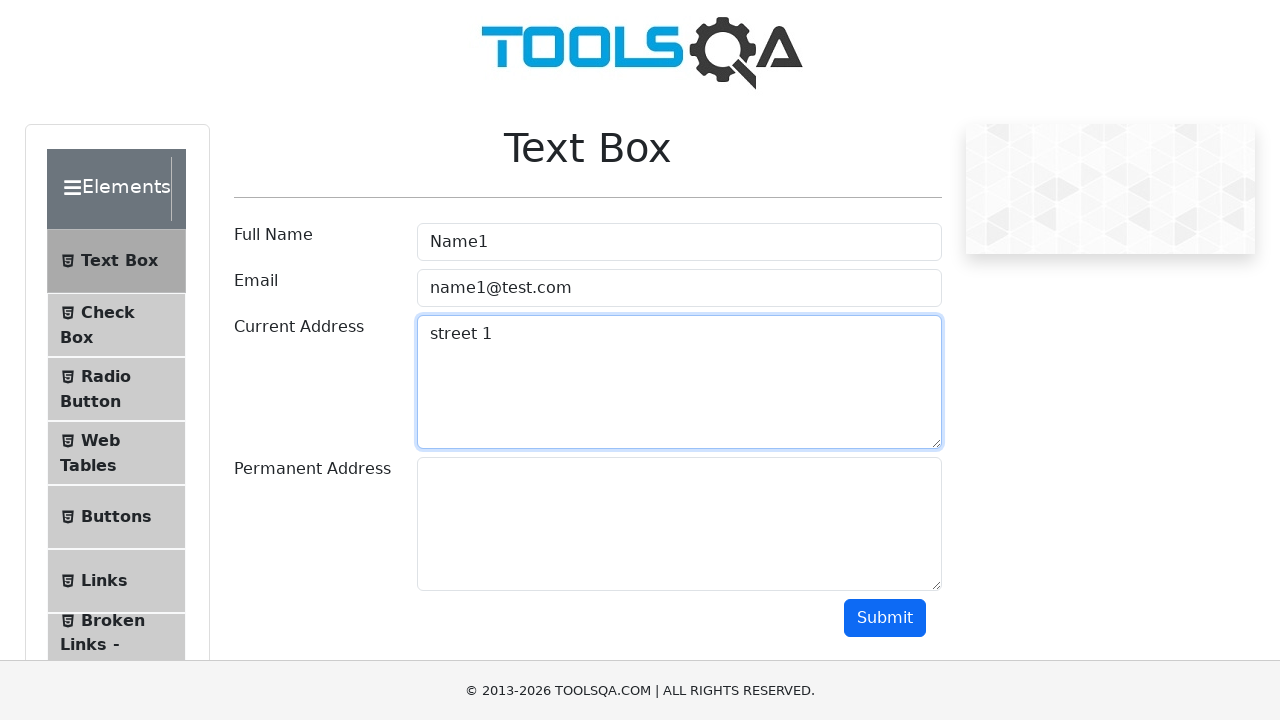

Output section loaded
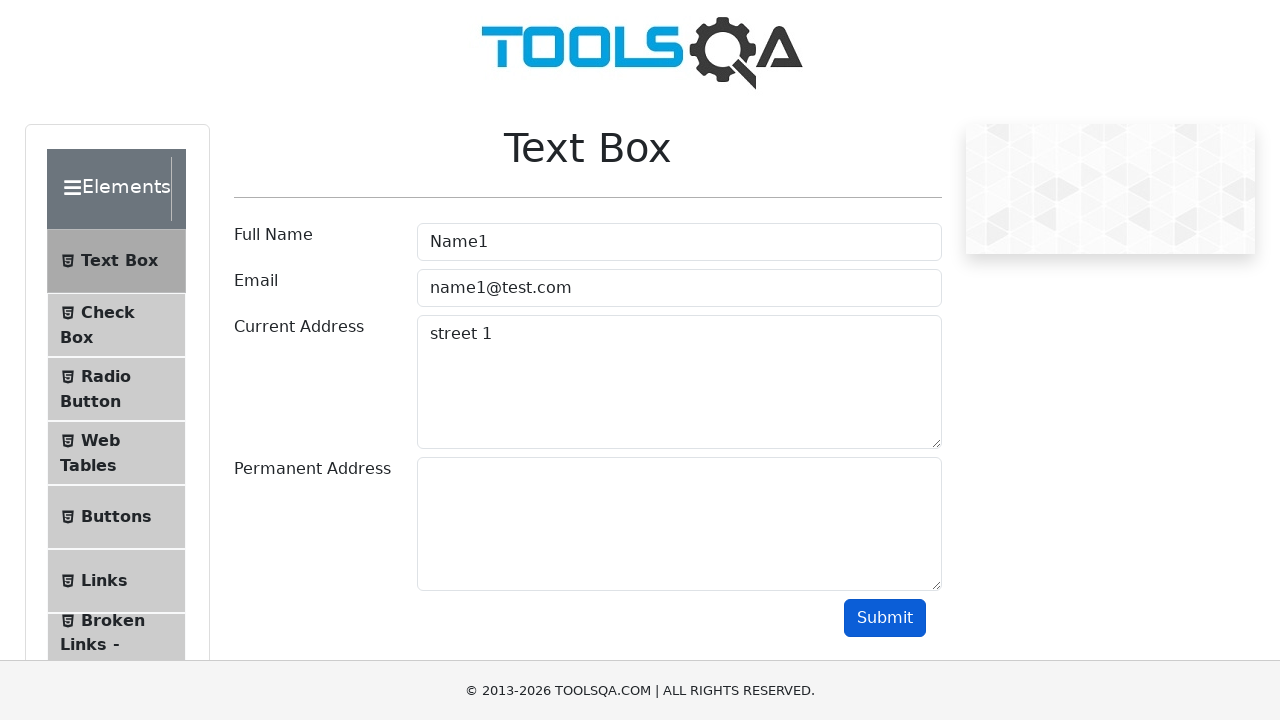

Retrieved output text content
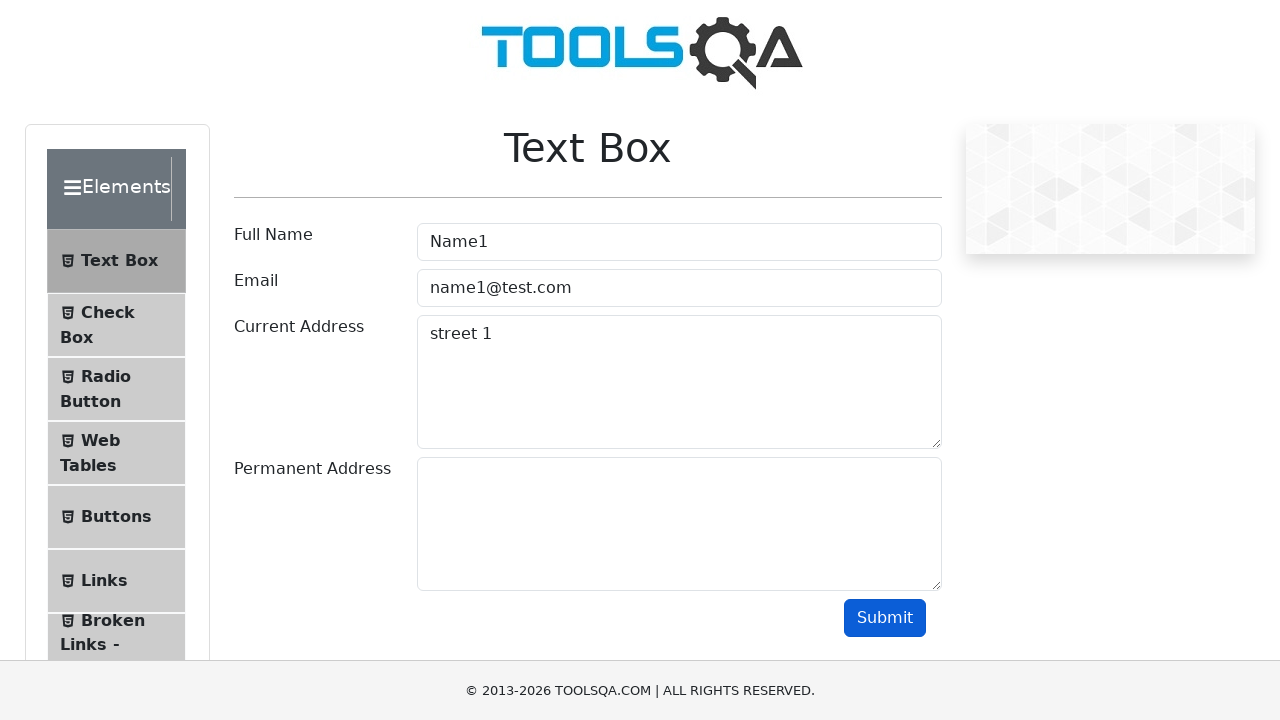

Verified 'Name1' appears in output
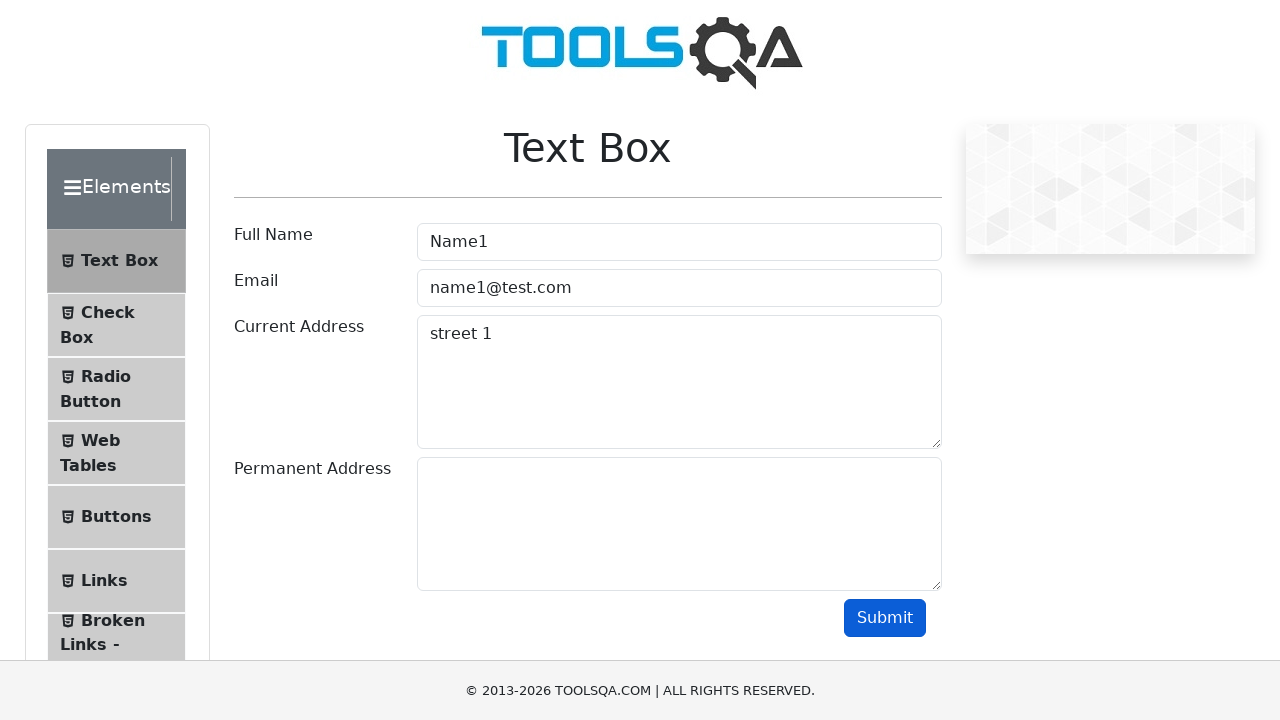

Verified 'name1@test.com' appears in output
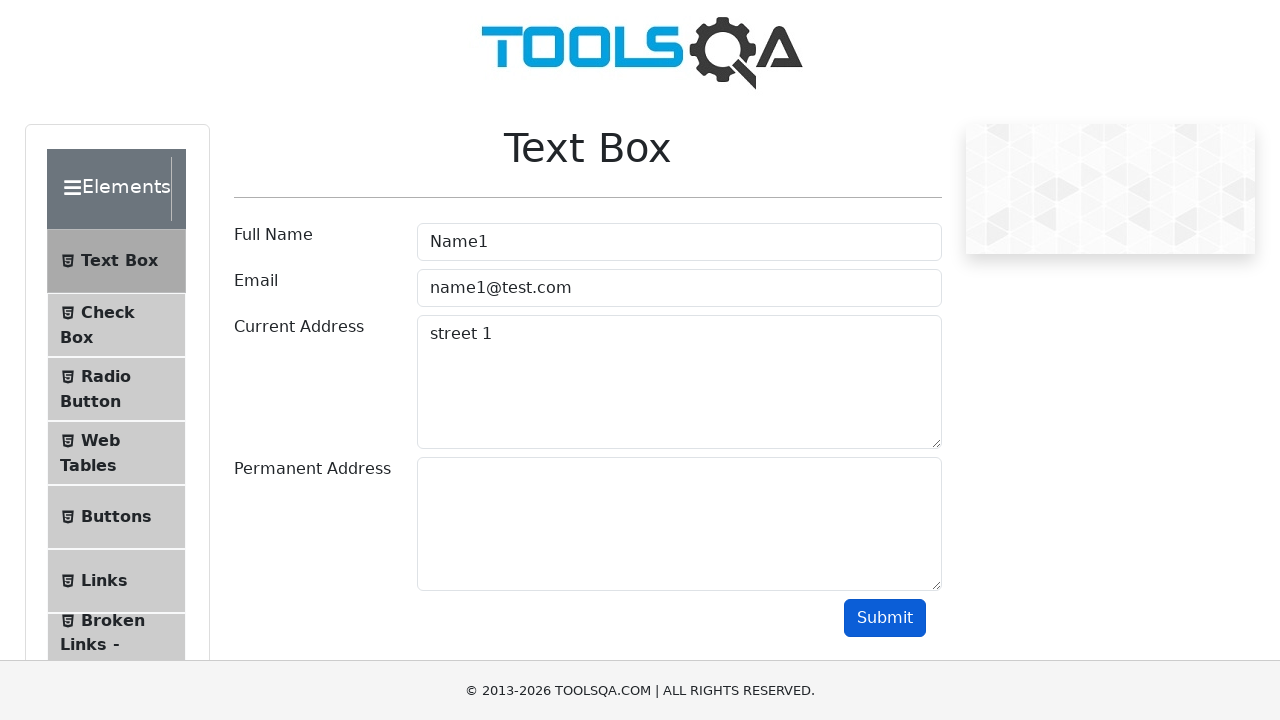

Verified 'street 1' appears in output
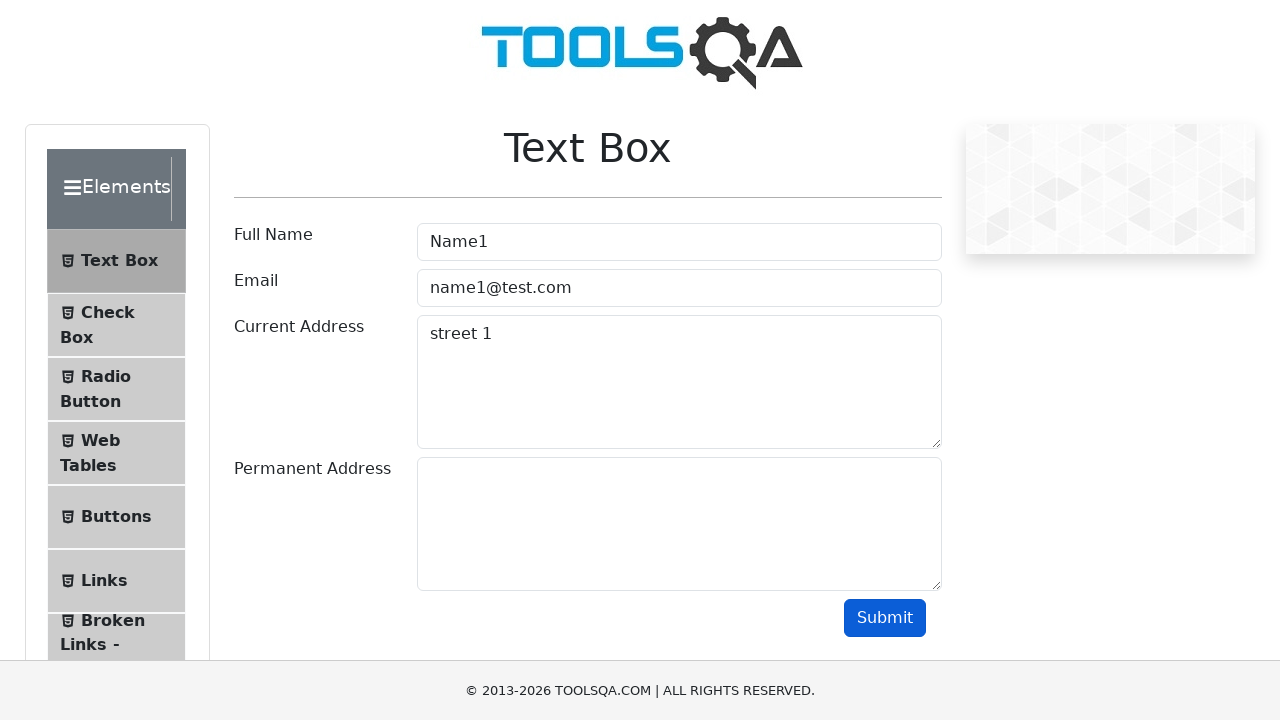

Navigated back to text-box form for second test
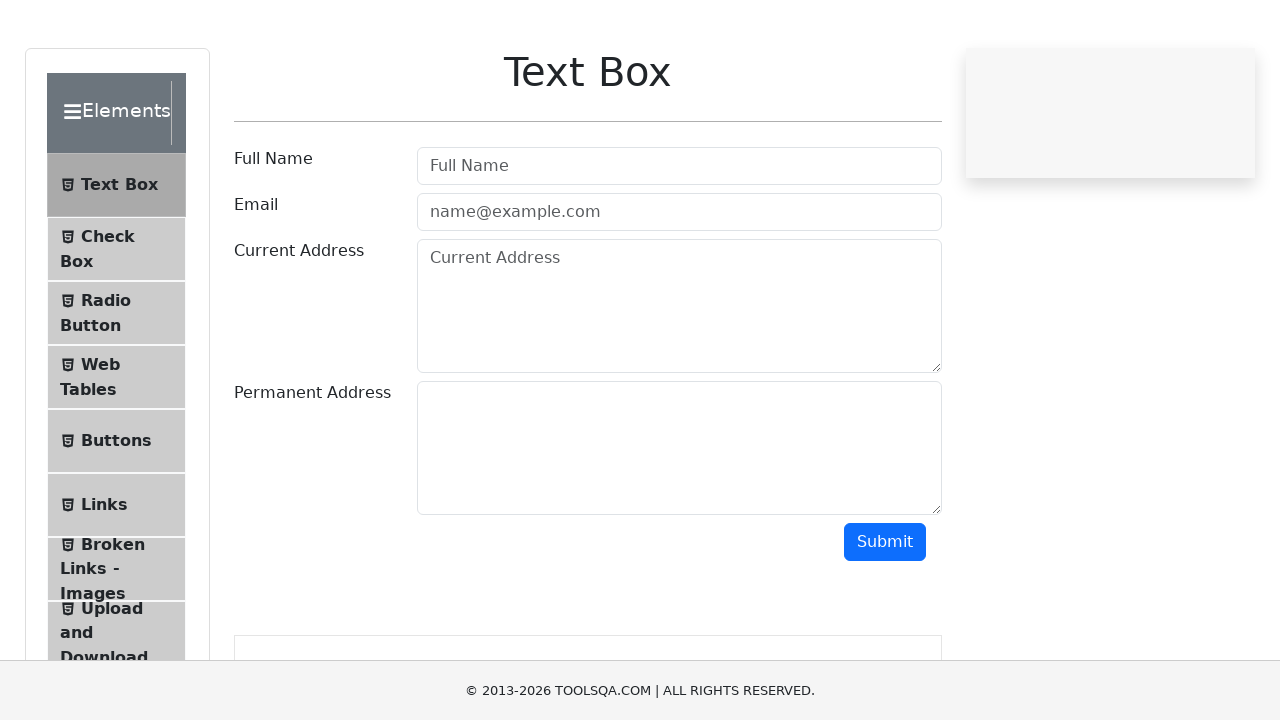

Filled userName field with 'Name2' on #userName
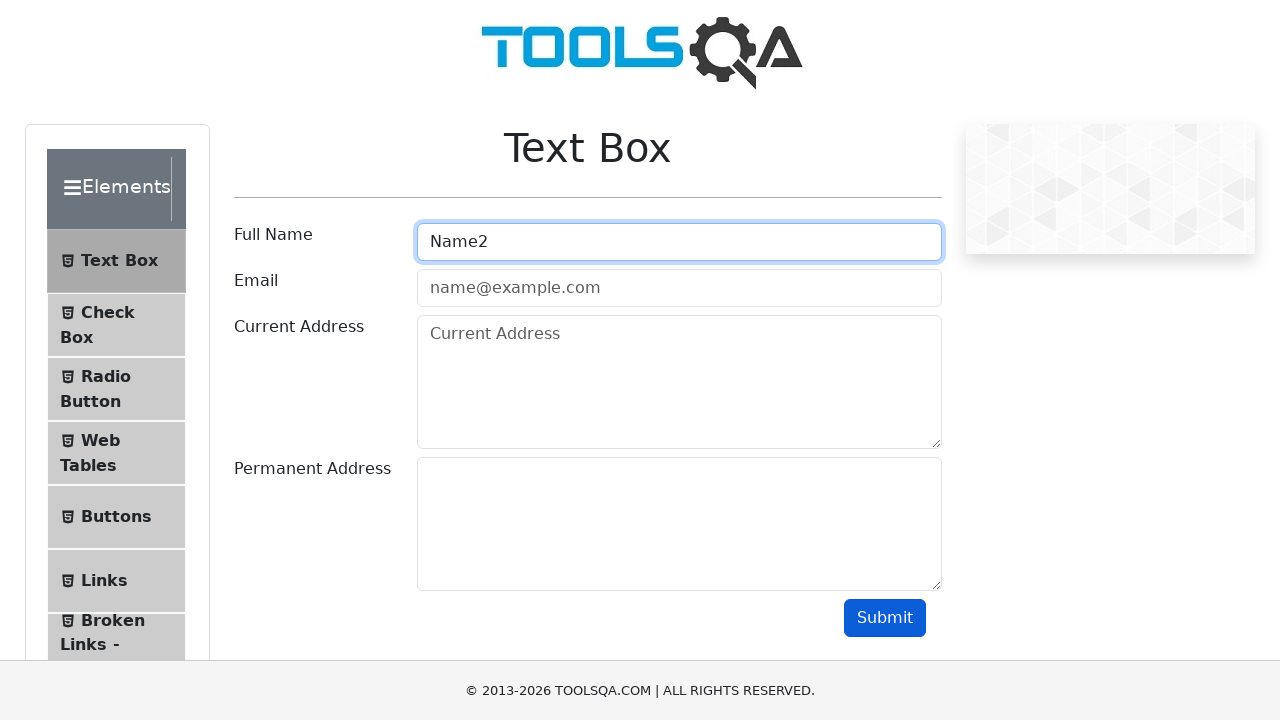

Filled userEmail field with 'name2@email.com' on #userEmail
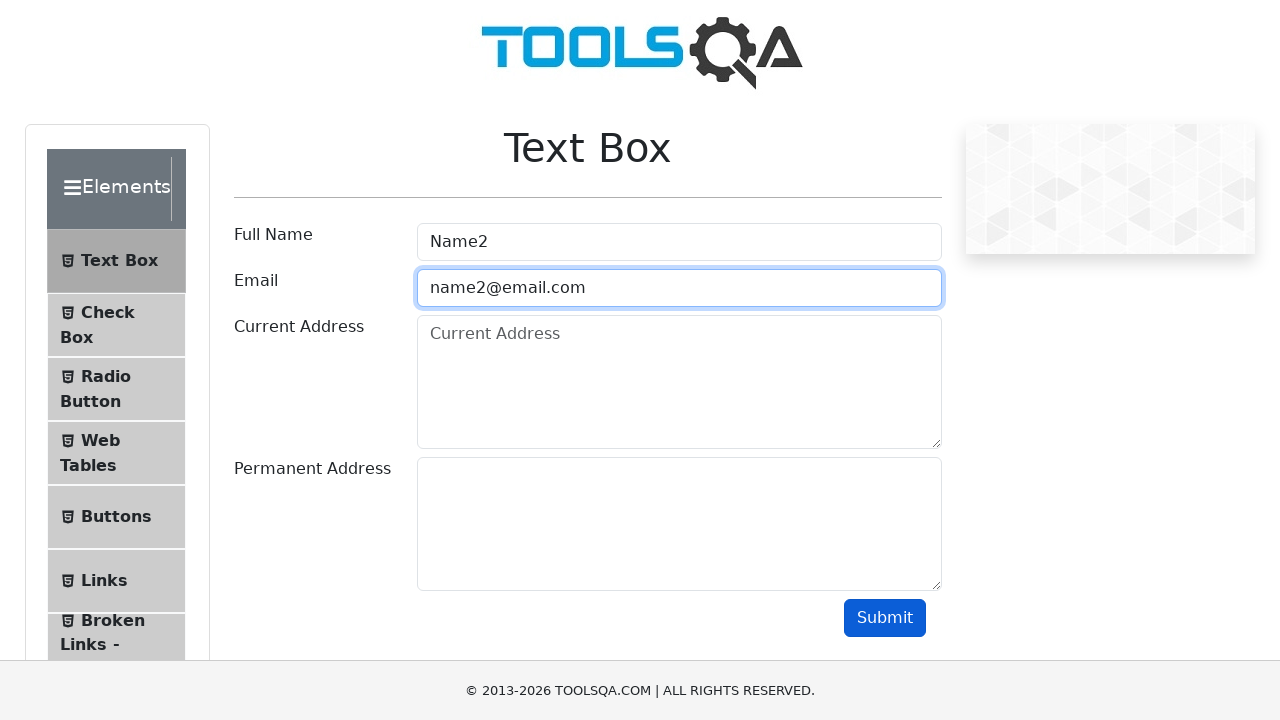

Filled currentAddress field with 'street 2' on #currentAddress
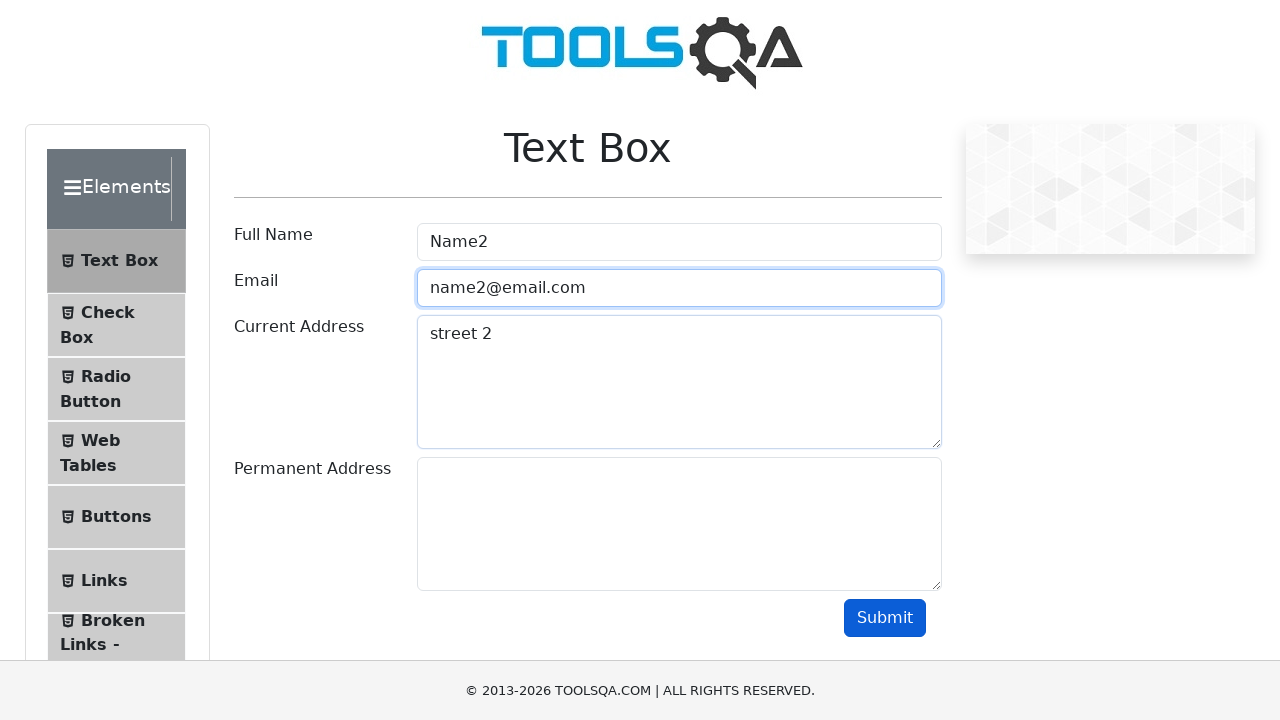

Clicked submit button at (885, 618) on #submit
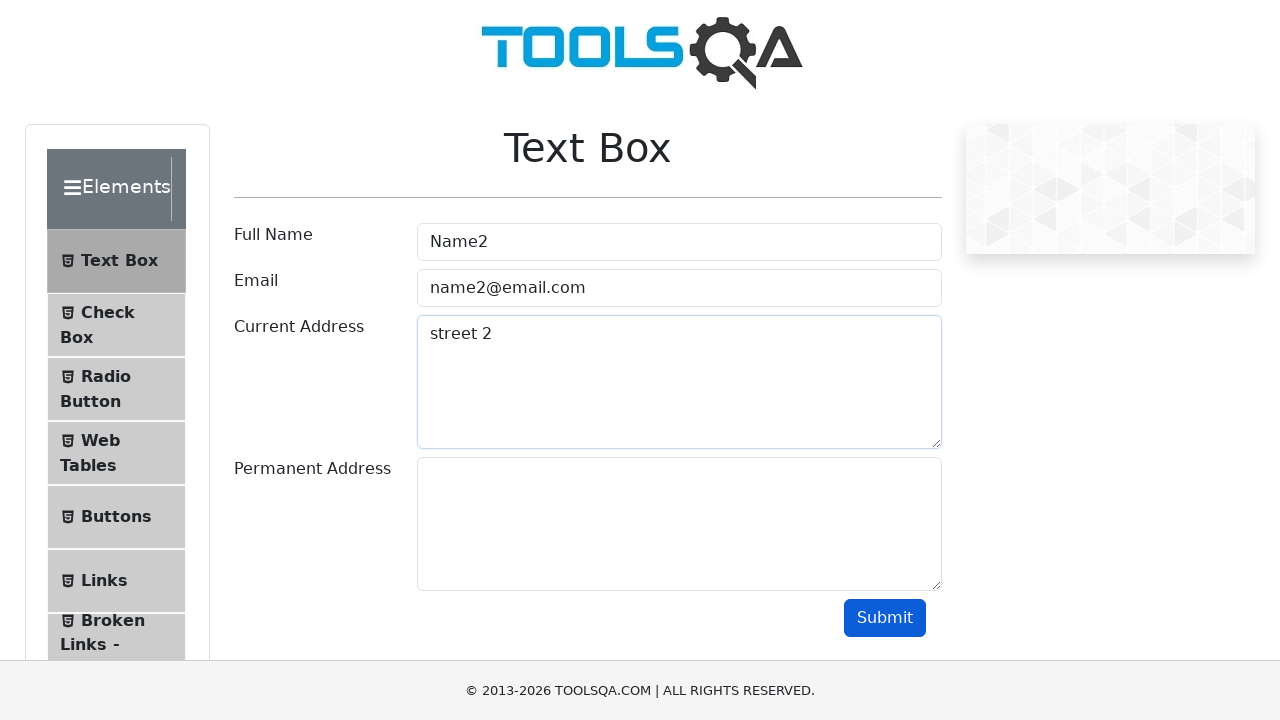

Output section loaded
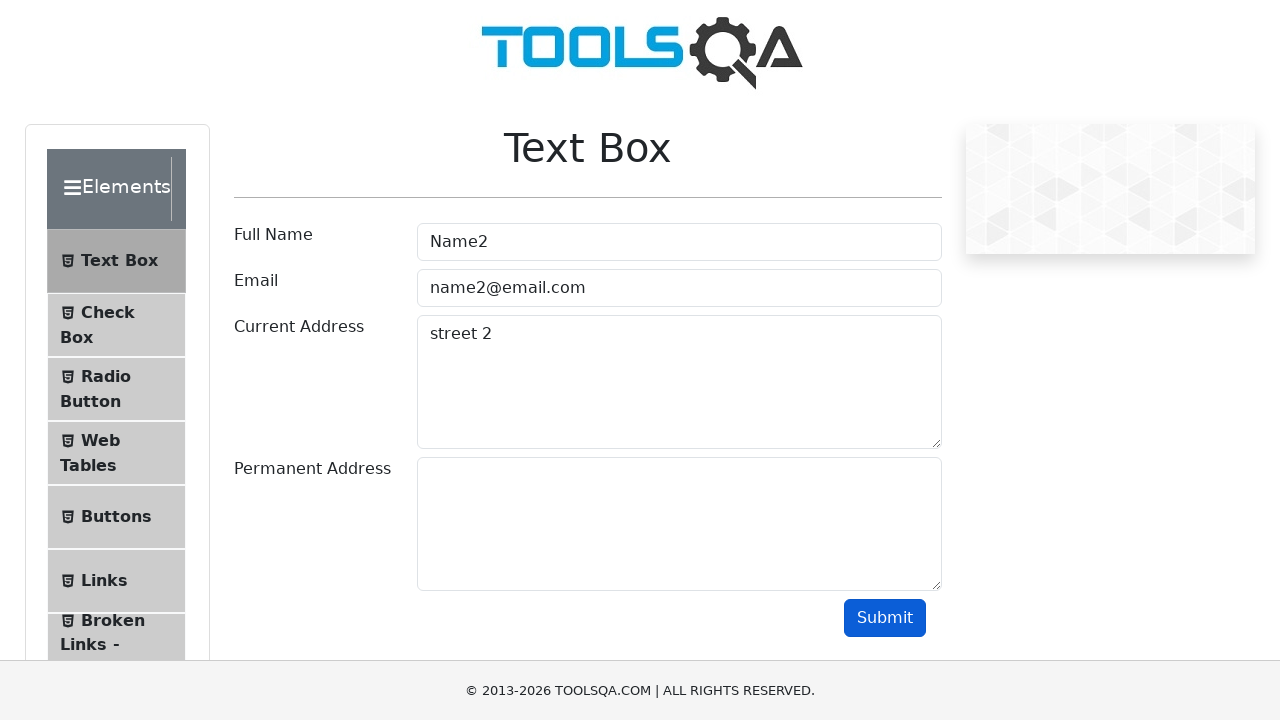

Retrieved output text content
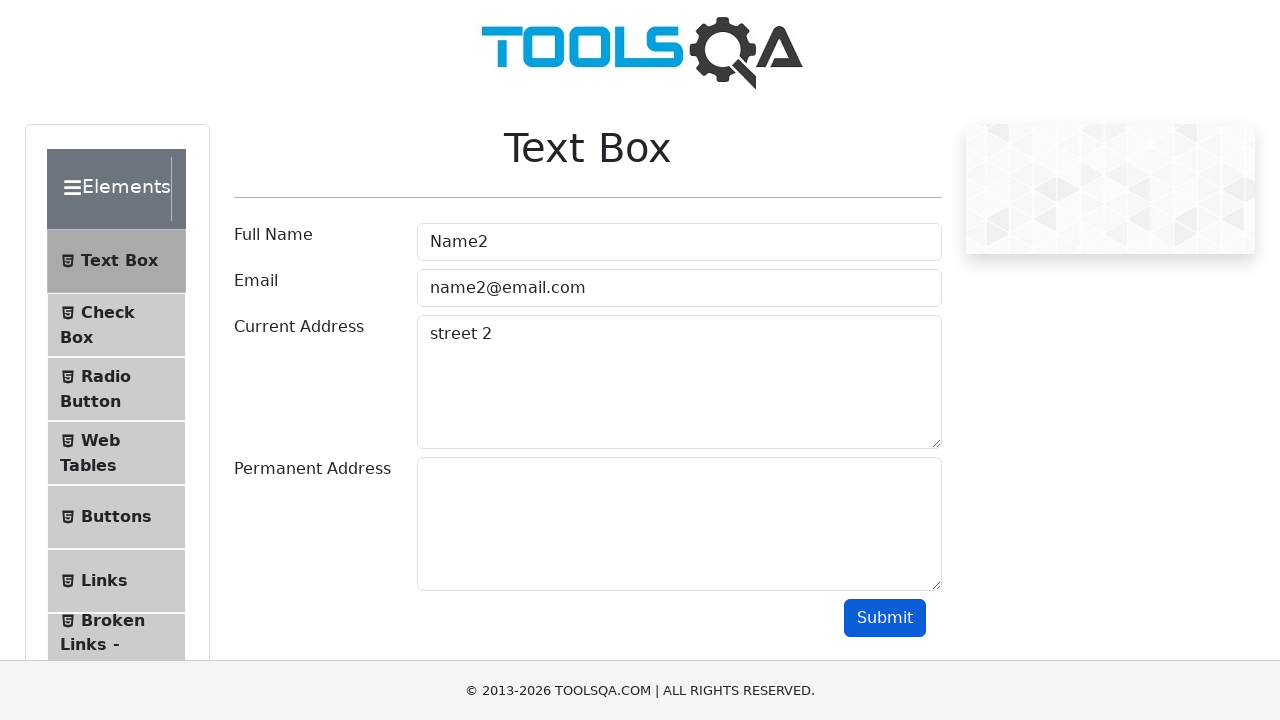

Verified 'Name2' appears in output
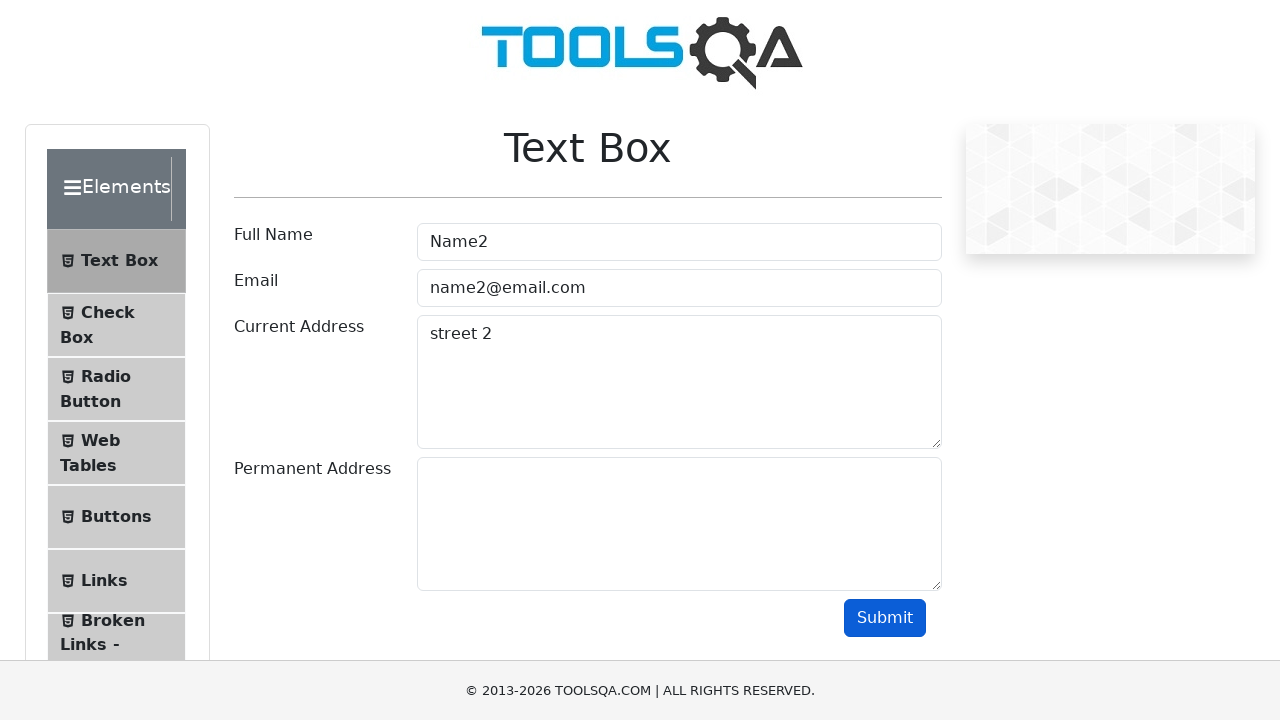

Verified 'name2@email.com' appears in output
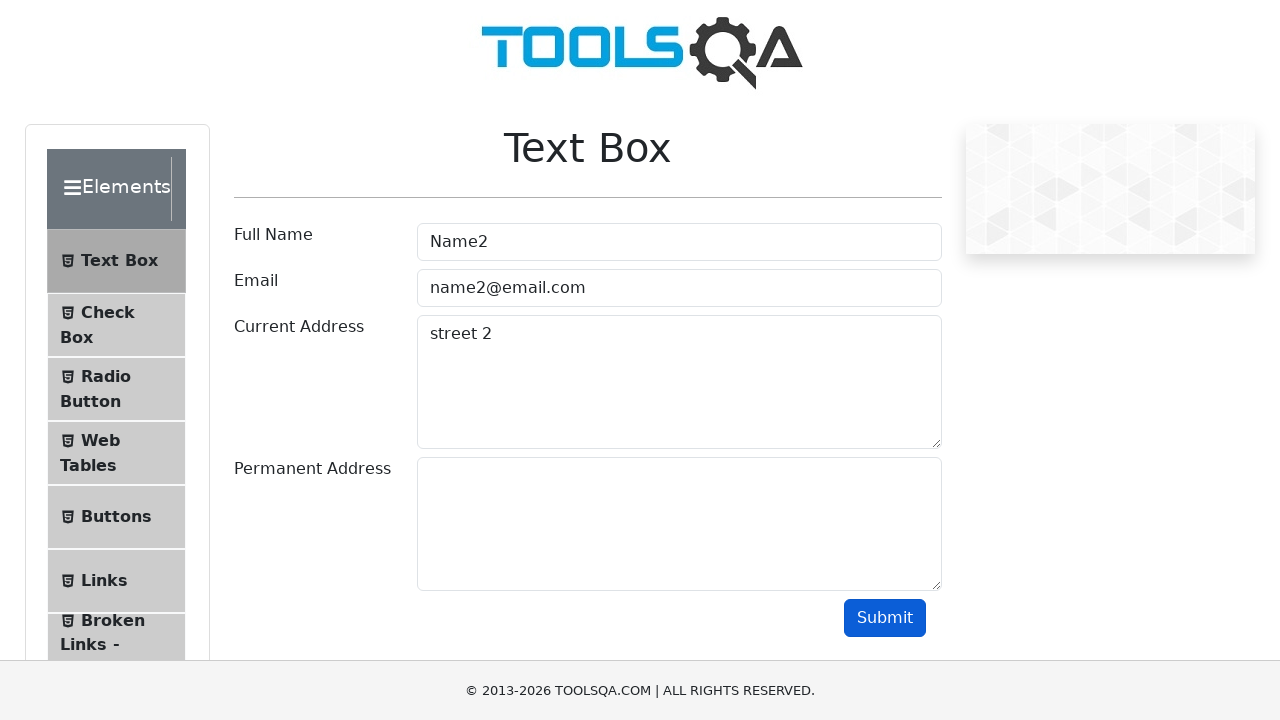

Verified 'street 2' appears in output
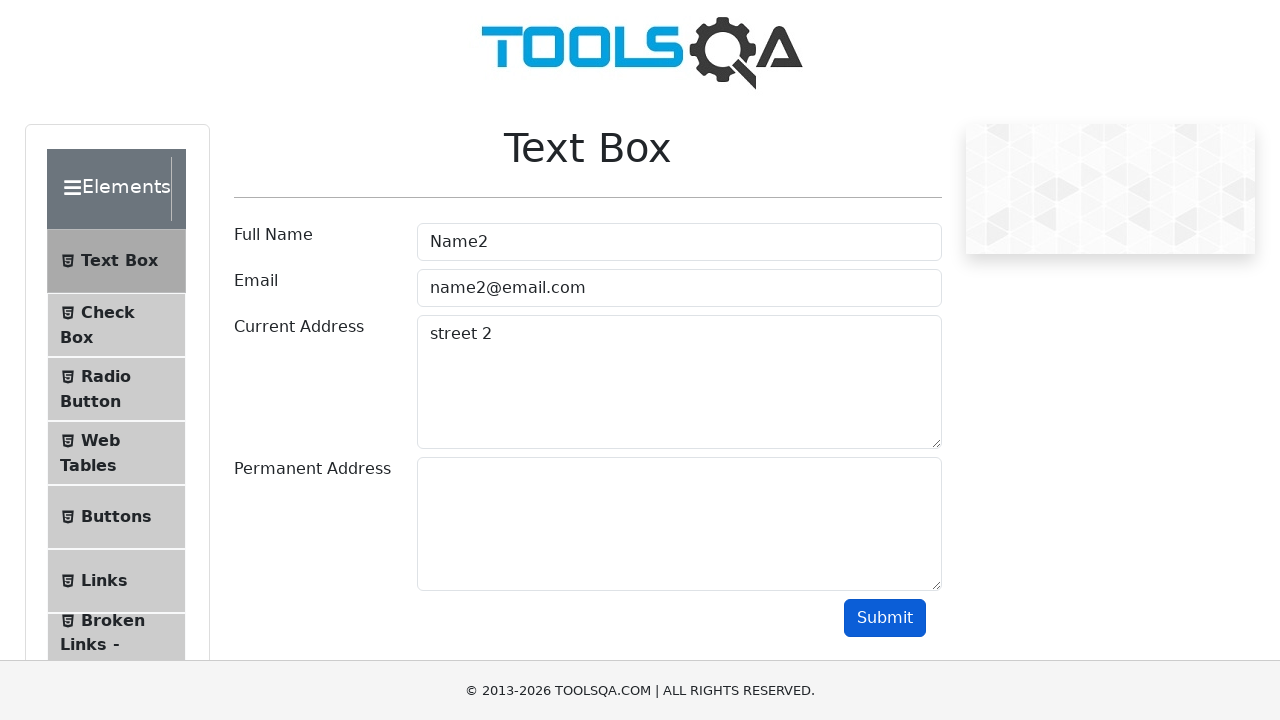

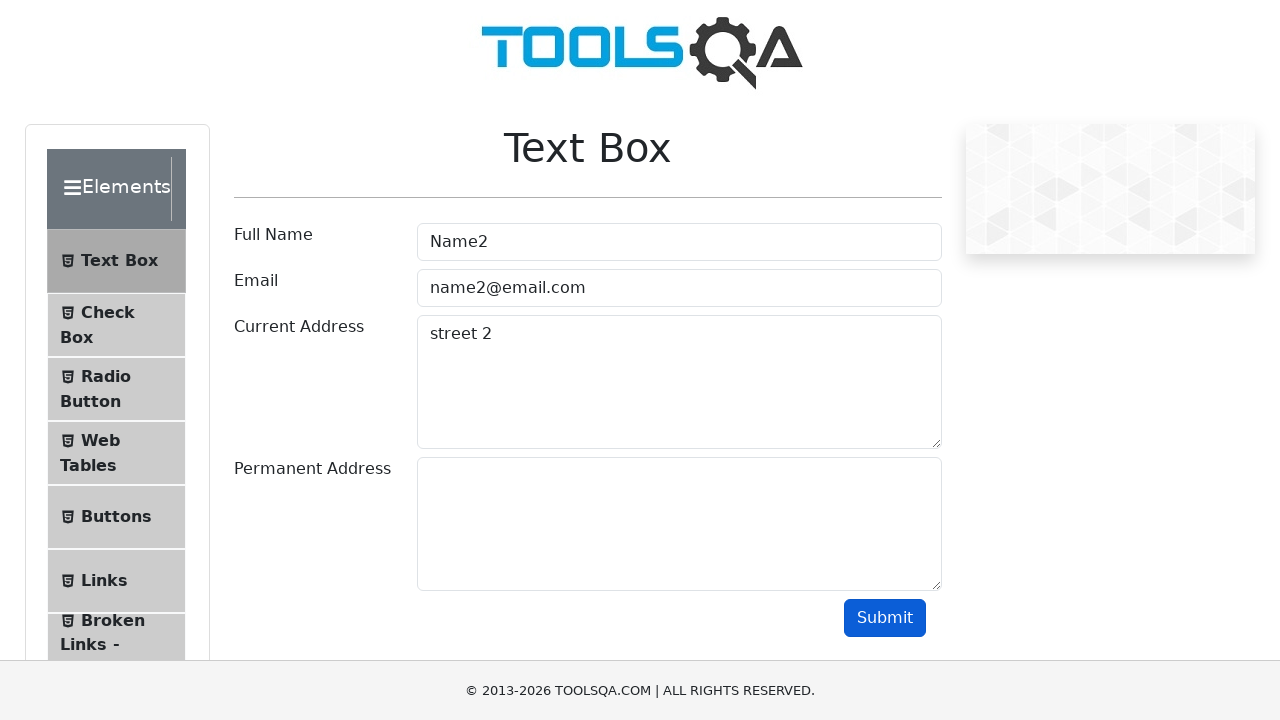